Navigates to ShopClues wholesale page and clicks on a text input field

Starting URL: https://www.shopclues.com/wholesale.html

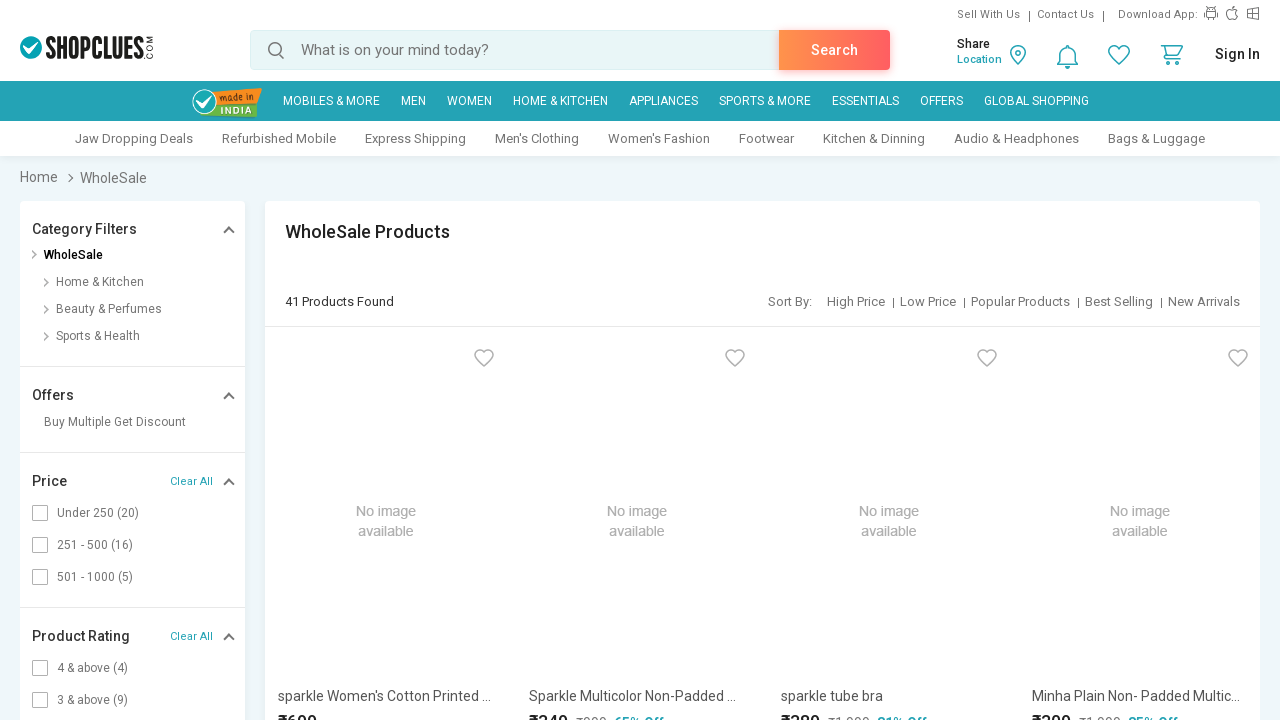

Navigated to ShopClues wholesale page
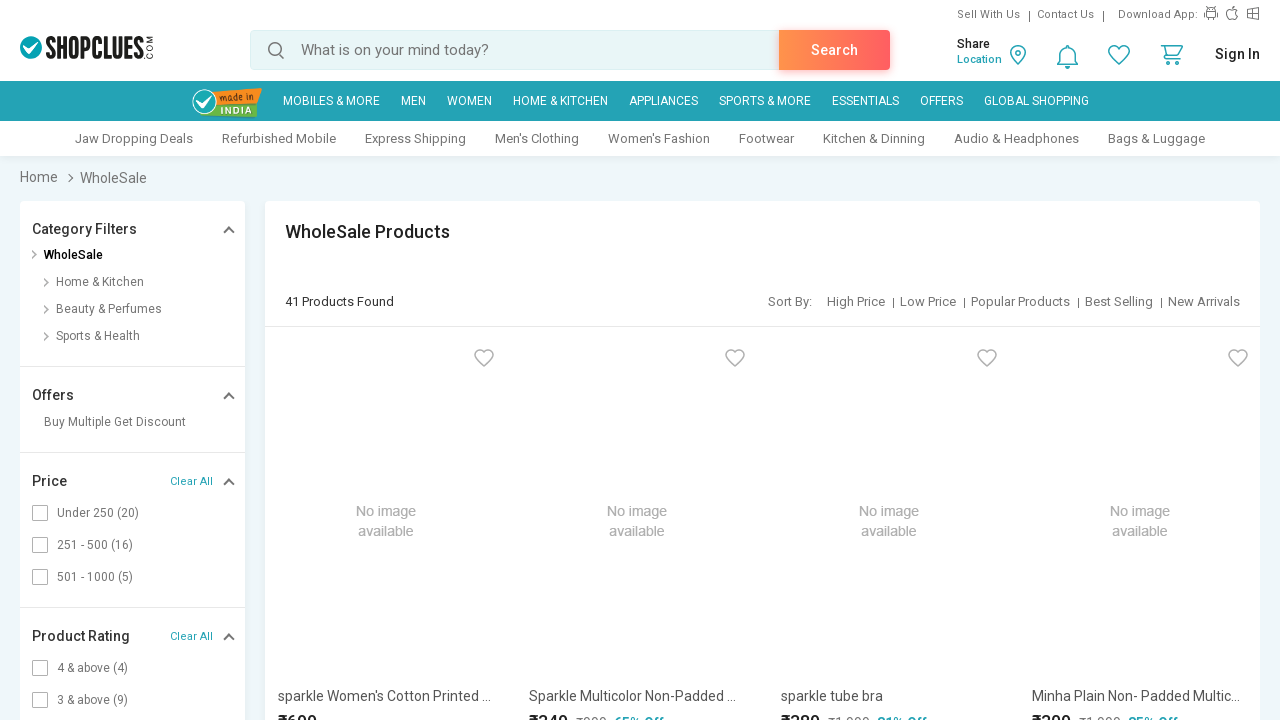

Clicked on the fourth text input field at (570, 50) on (//input[@type='text'])[4]
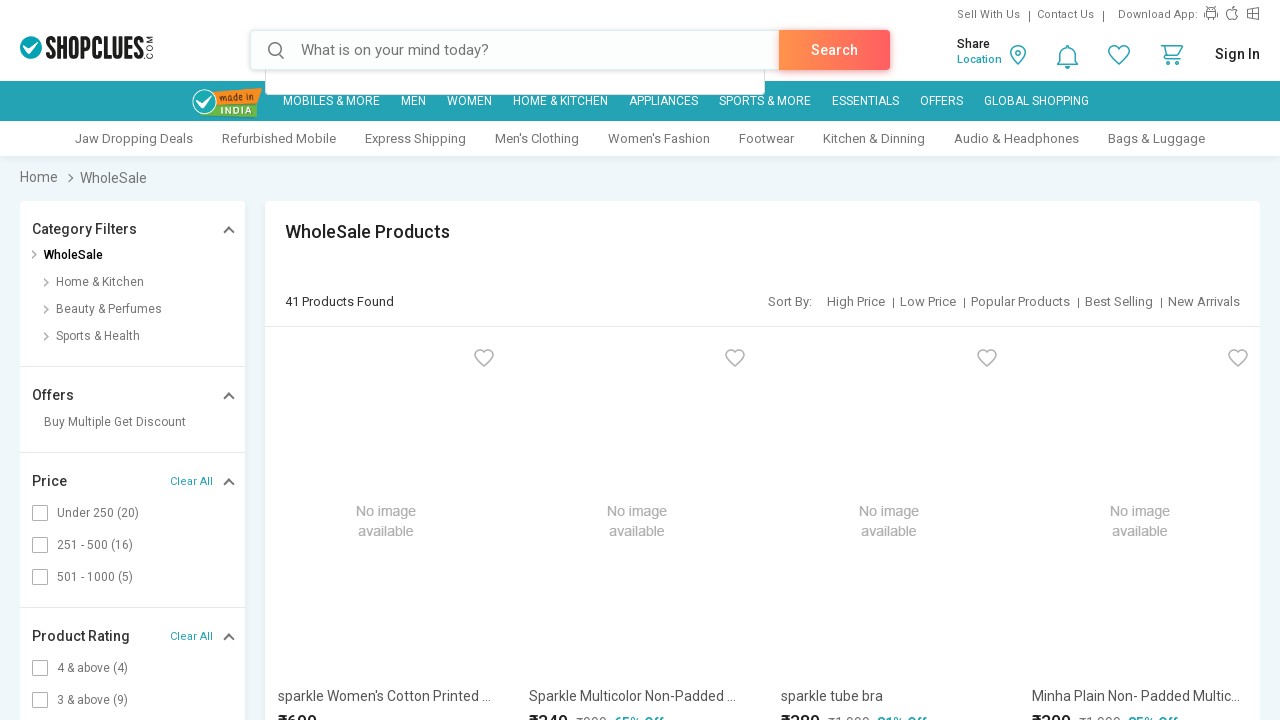

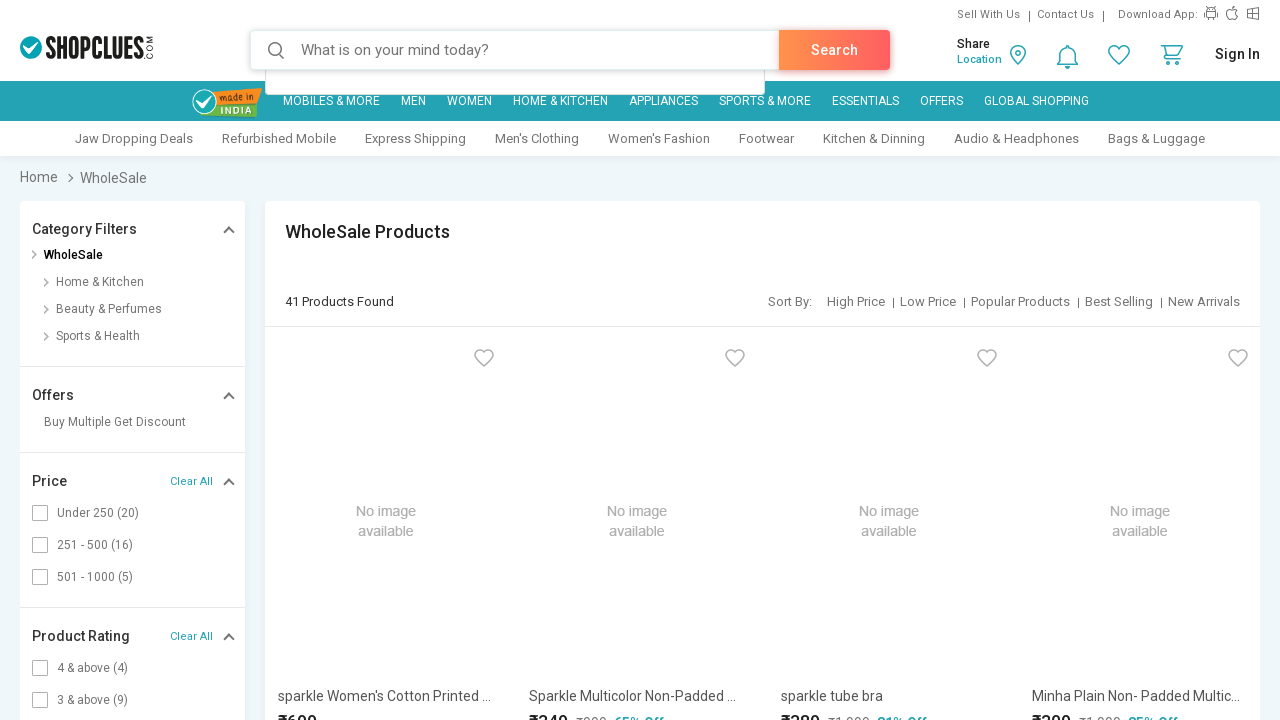